Selects the first radio button option (rd1) in a form and verifies it is selected

Starting URL: https://testpages.herokuapp.com/styled/basic-html-form-test.html

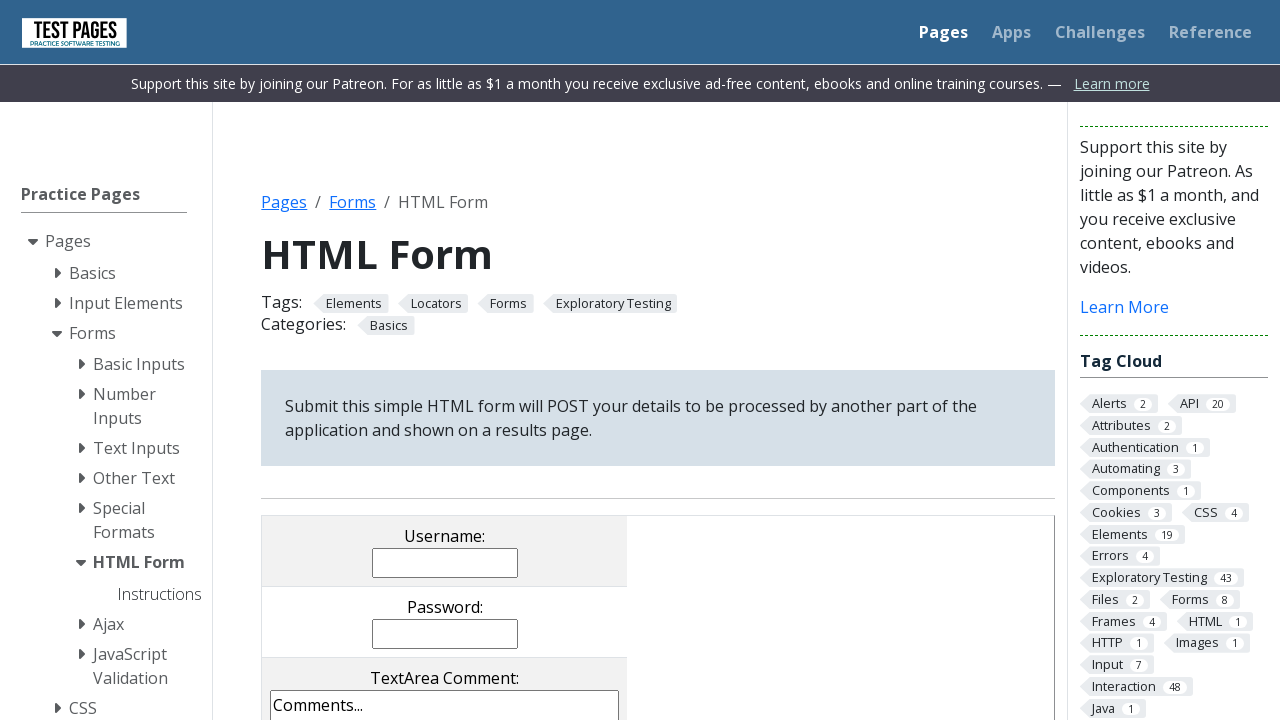

Navigated to basic HTML form test page
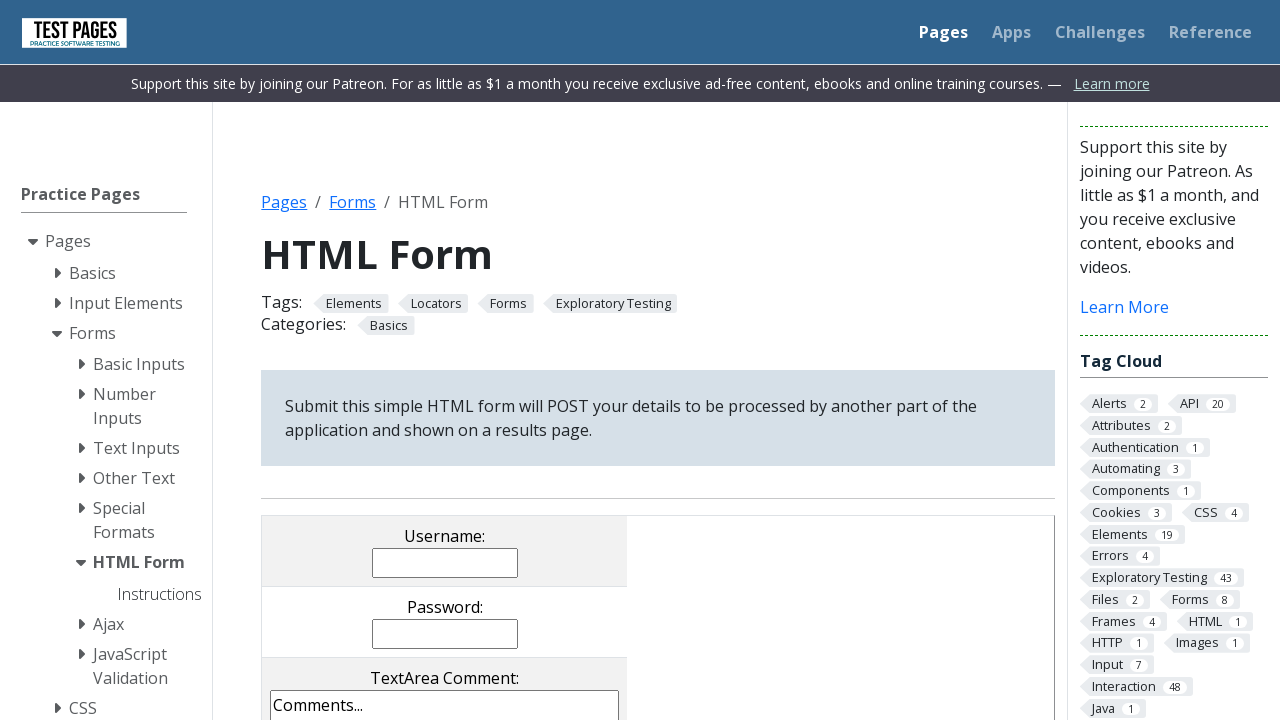

Selected first radio button option (rd1) at (350, 360) on input[name='radioval'][value='rd1']
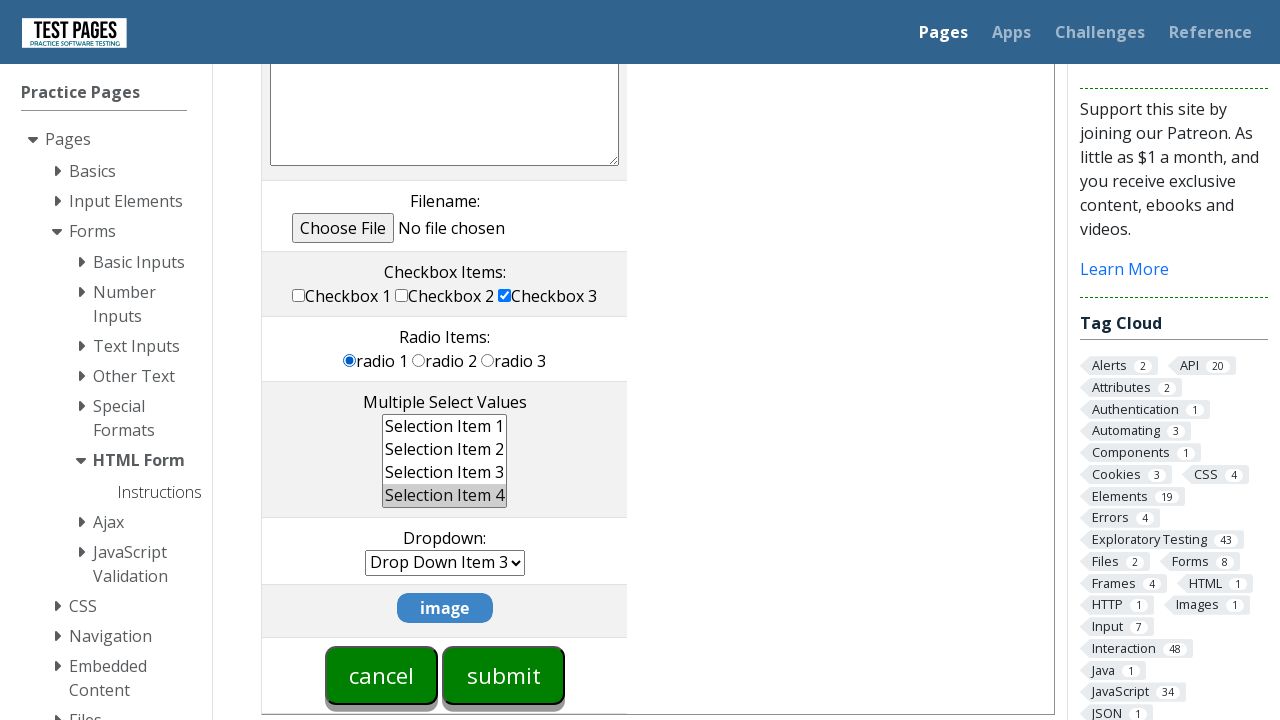

Verified that first radio button option (rd1) is selected
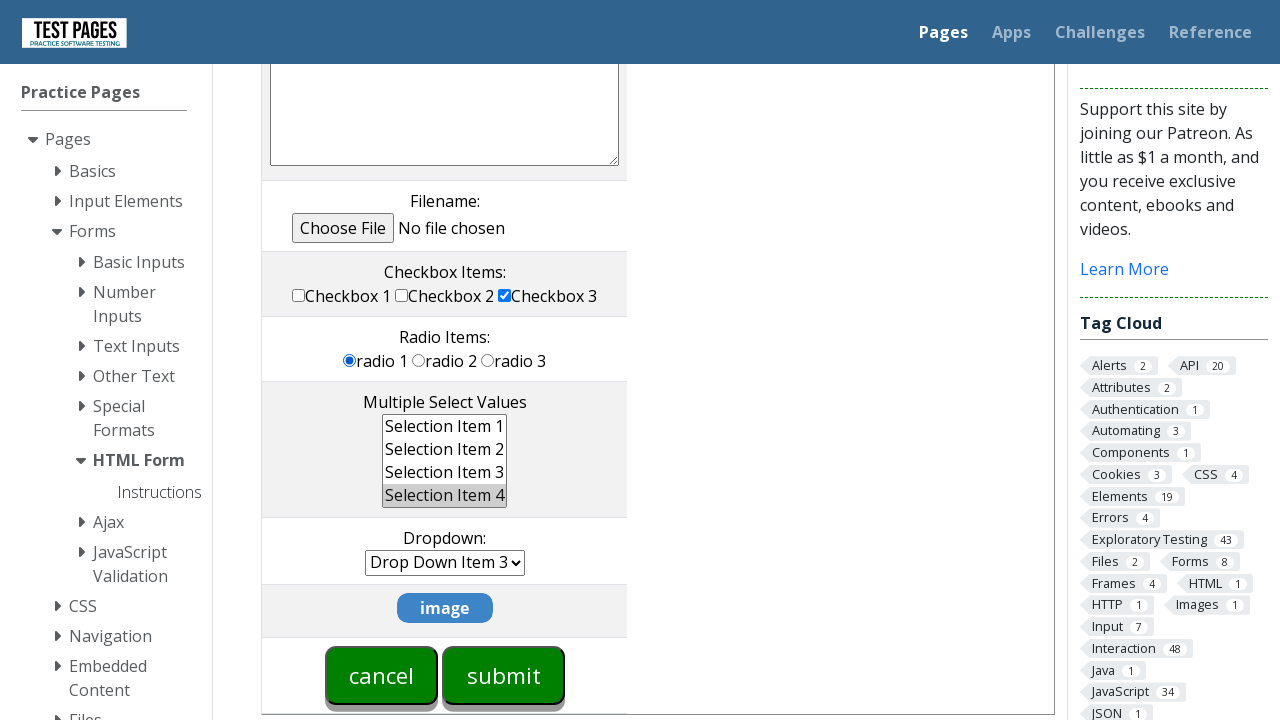

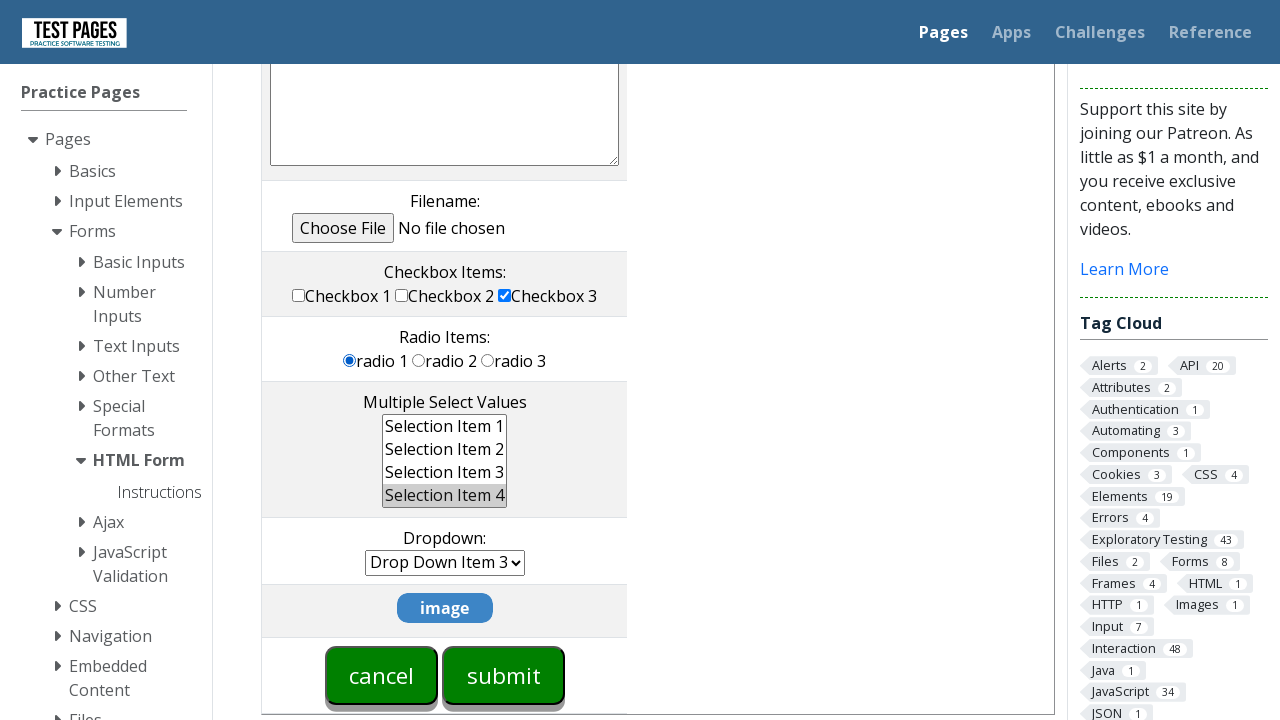